Tests a React NYT game interface by finding input fields within the new-round section, filling them with sequential numbers, clicking submit, and then repeating the process with more numbers.

Starting URL: https://tnelson.github.io/reactNYT/

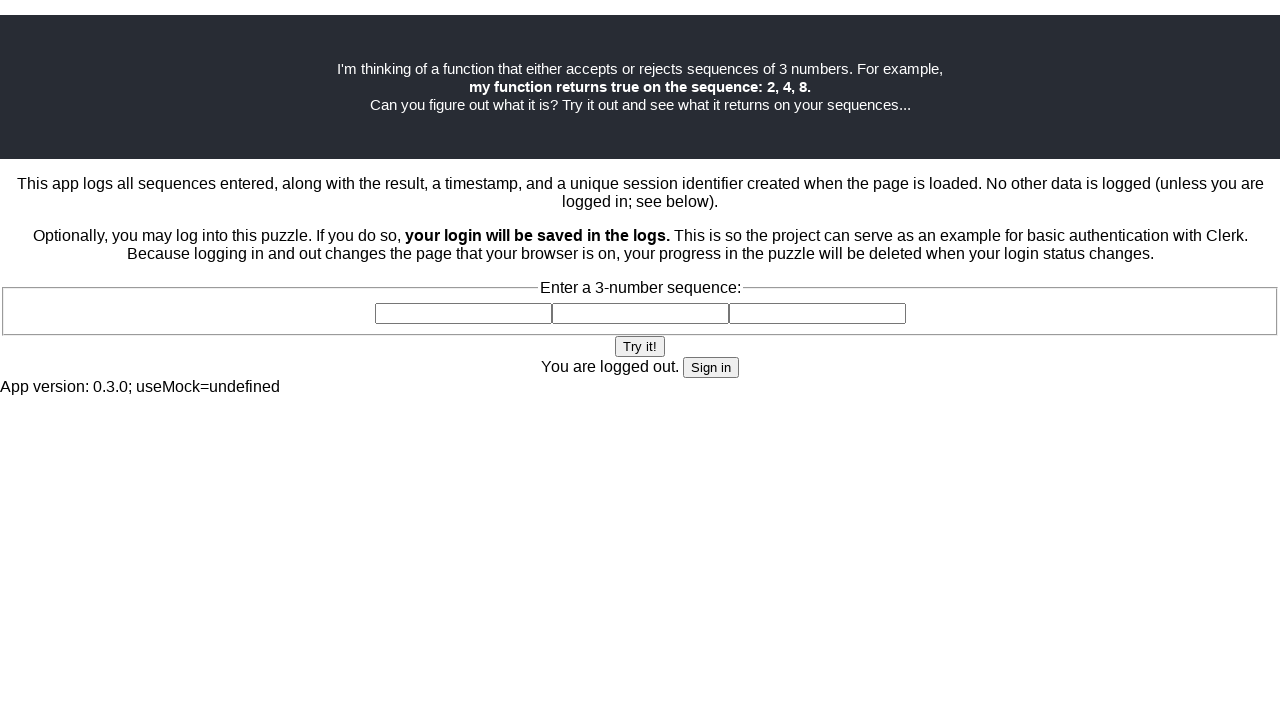

Waited for new-round section to load
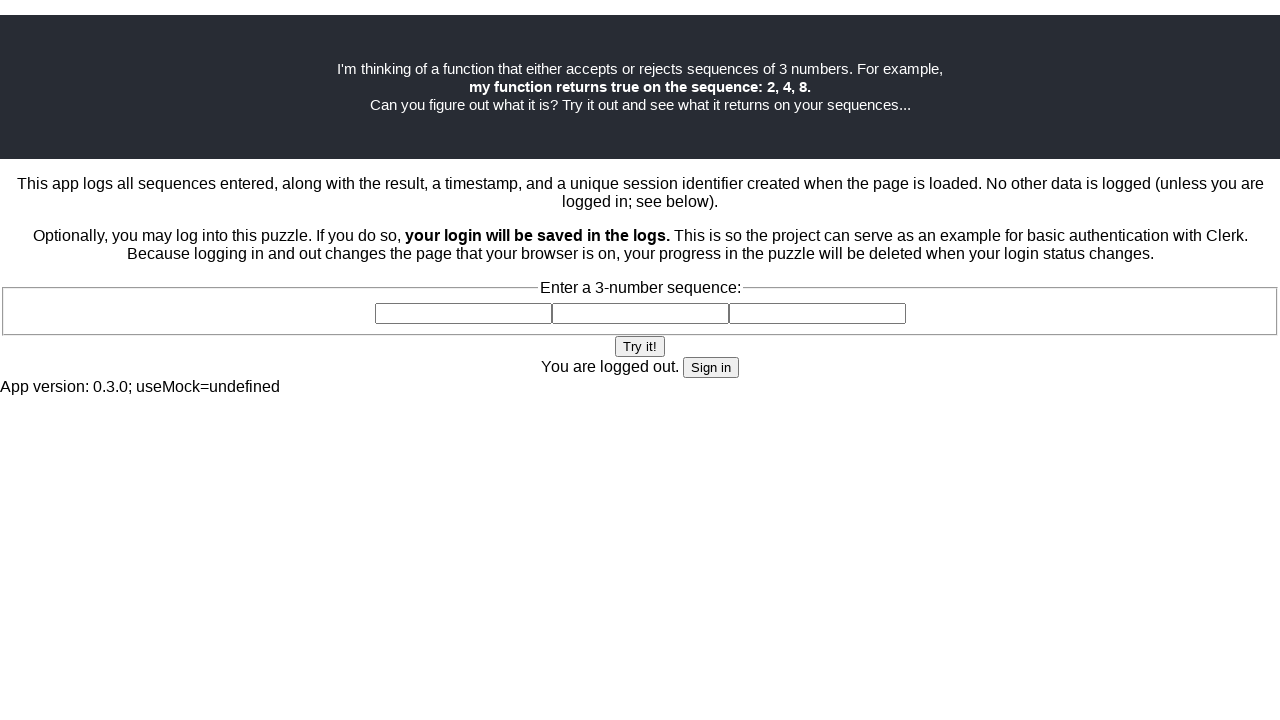

Located all input fields within new-round section
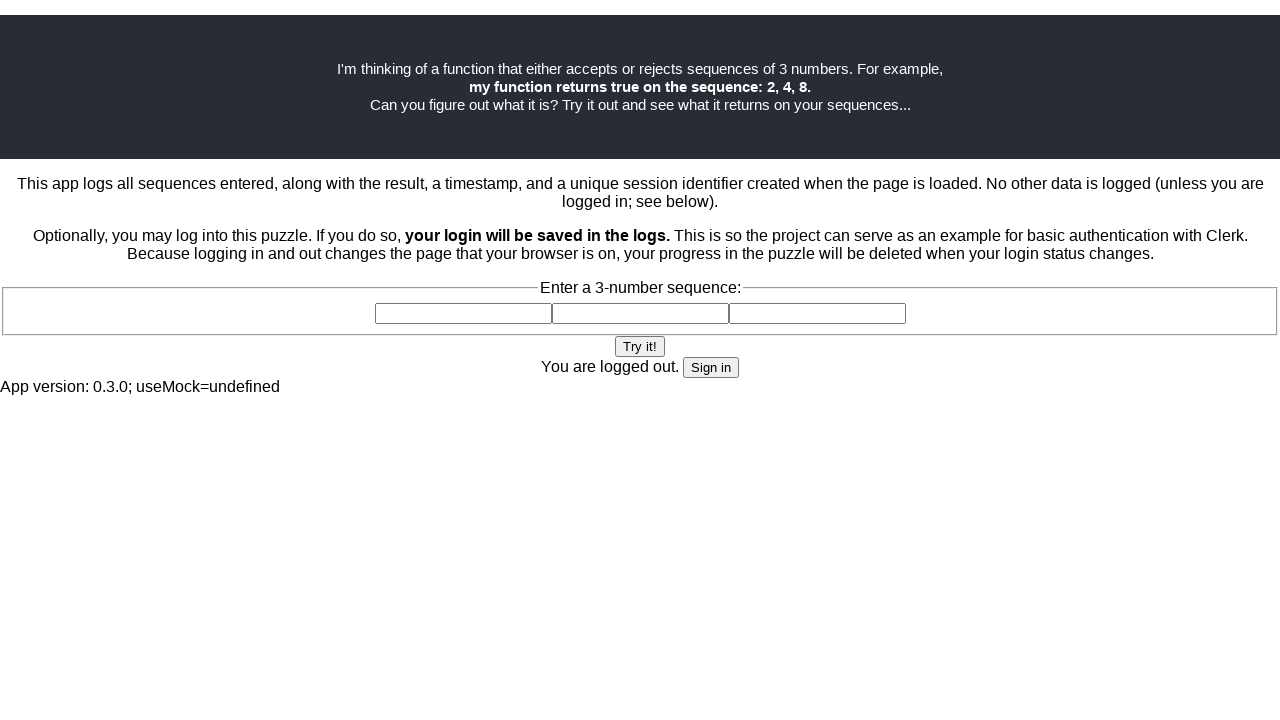

Located submit button within new-round section
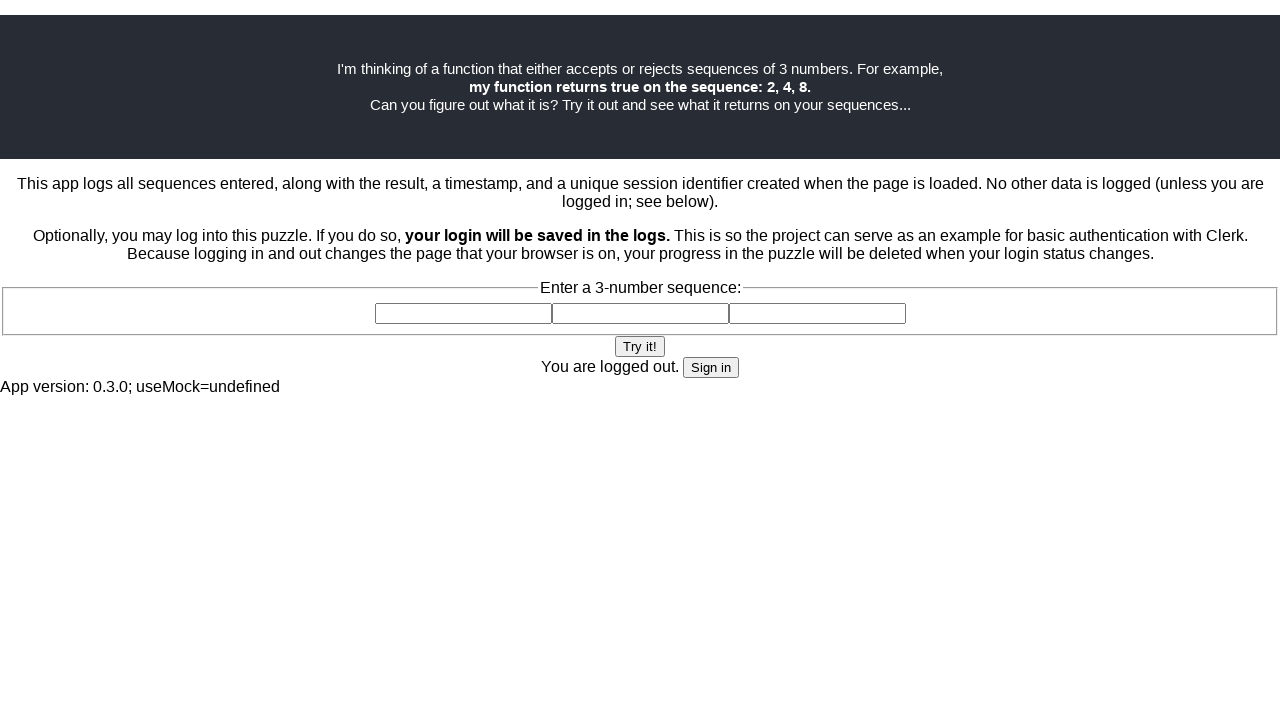

Filled input field 1 with value 1 on .new-round >> input >> nth=0
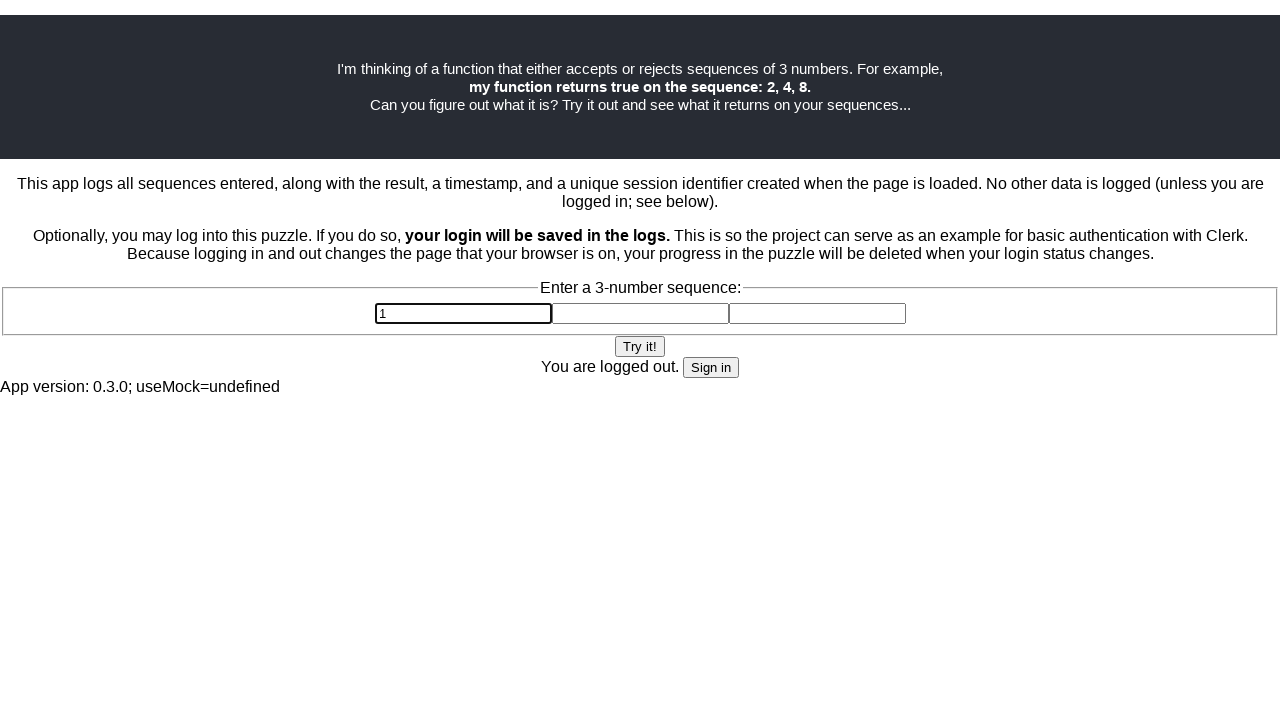

Filled input field 2 with value 2 on .new-round >> input >> nth=1
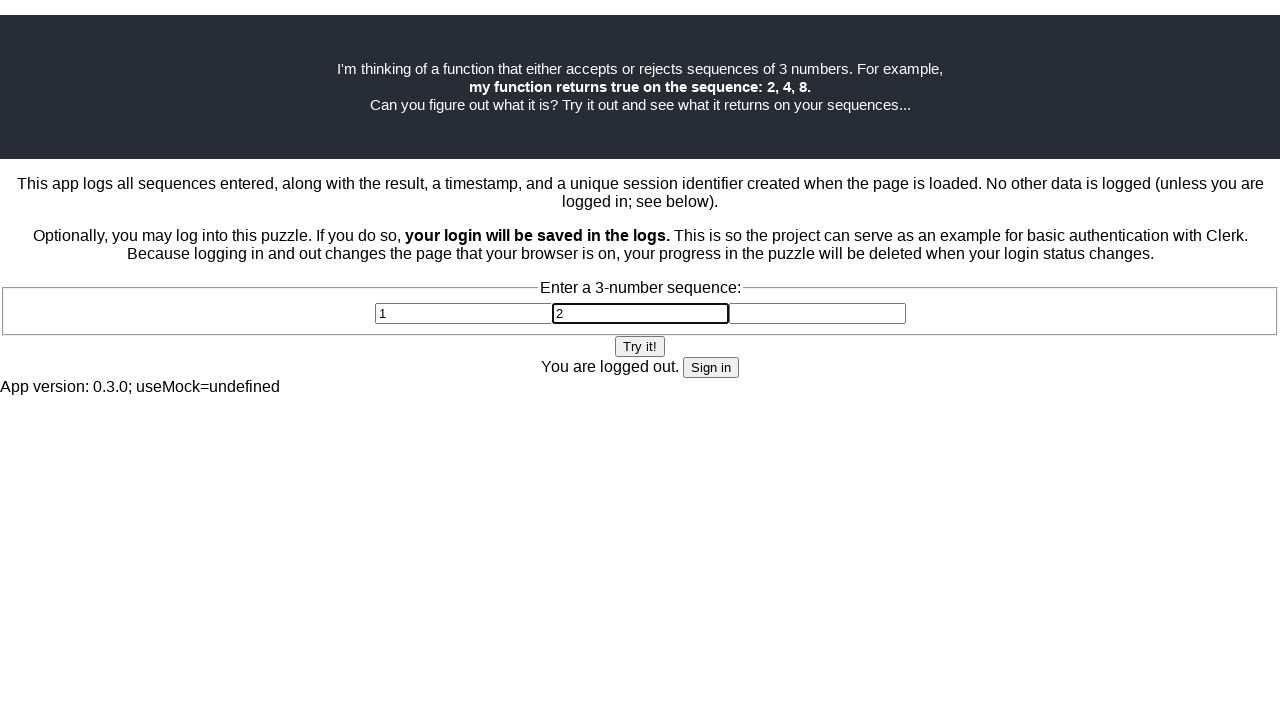

Filled input field 3 with value 3 on .new-round >> input >> nth=2
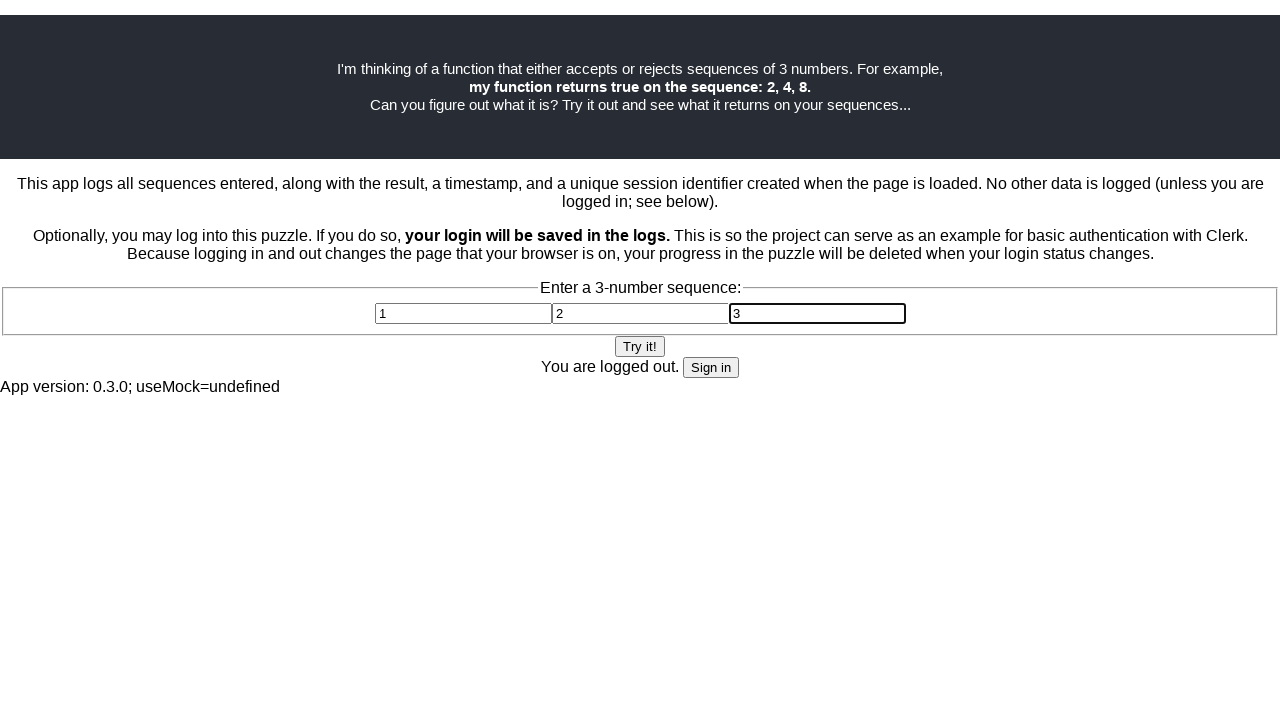

Clicked submit button after first round of inputs at (640, 346) on .new-round >> button
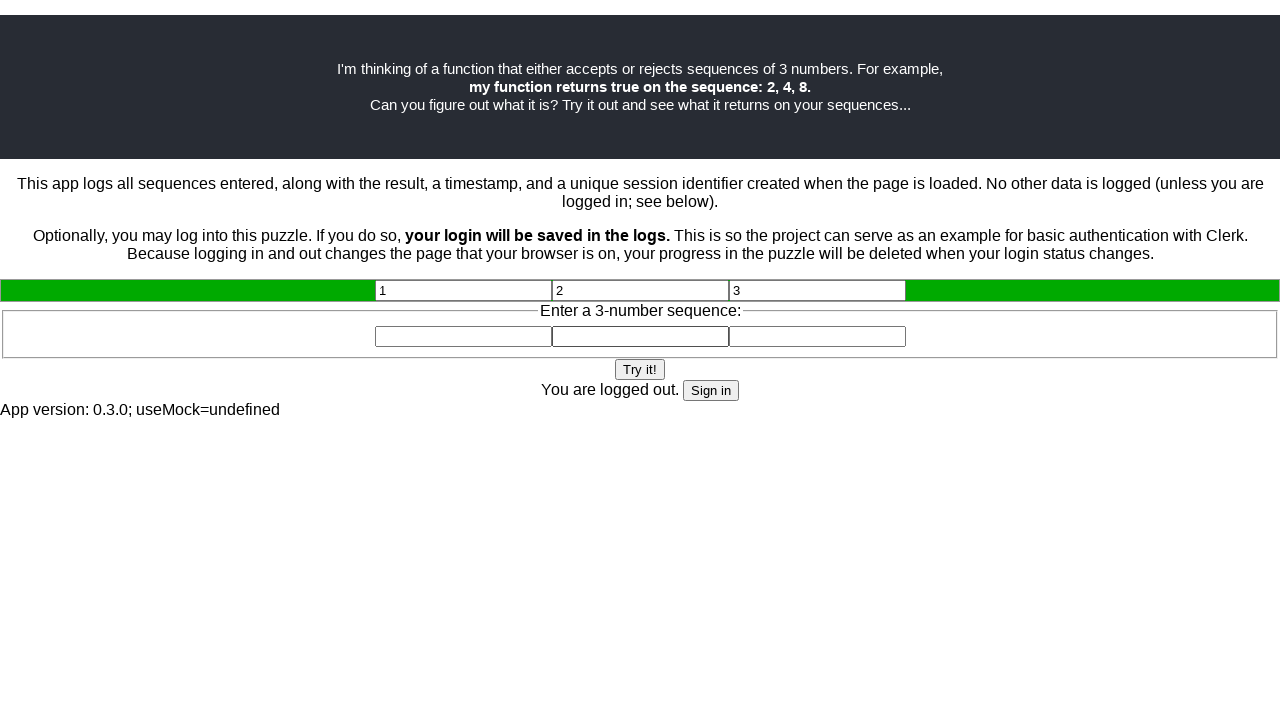

Waited 500ms for page updates
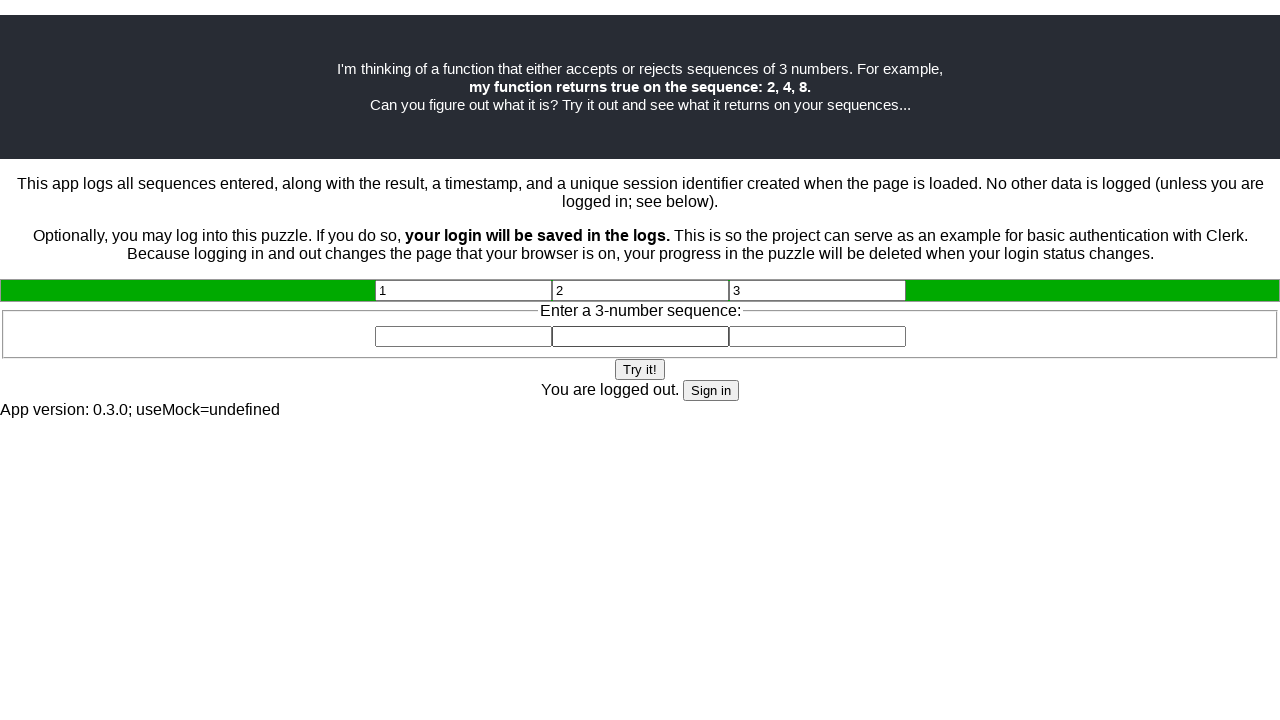

Re-located new-round section after page update
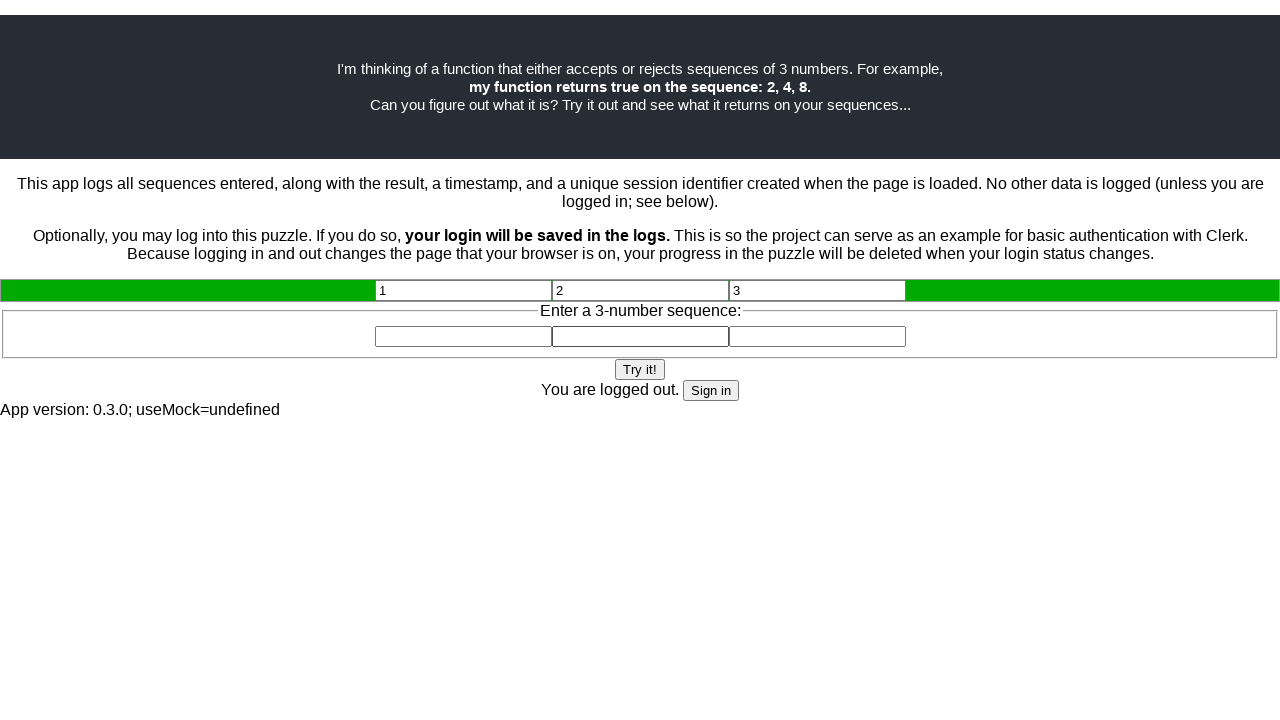

Re-located input fields within refreshed new-round section
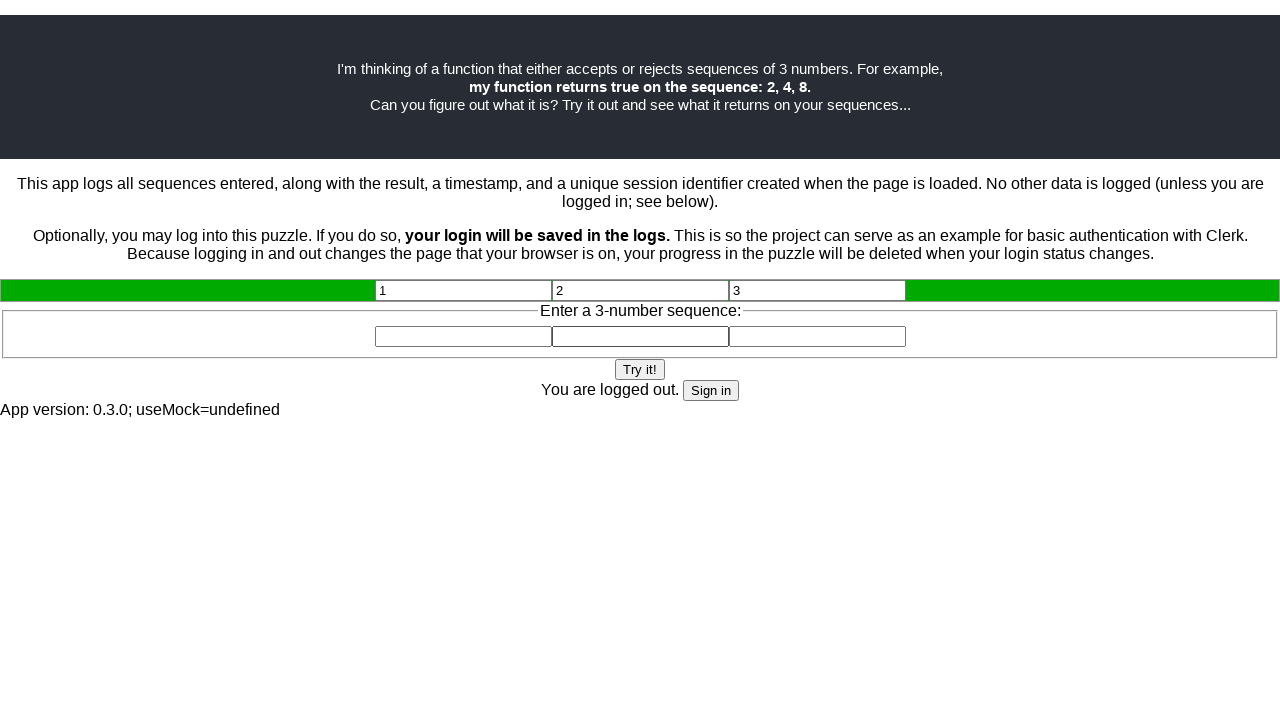

Re-located submit button within refreshed new-round section
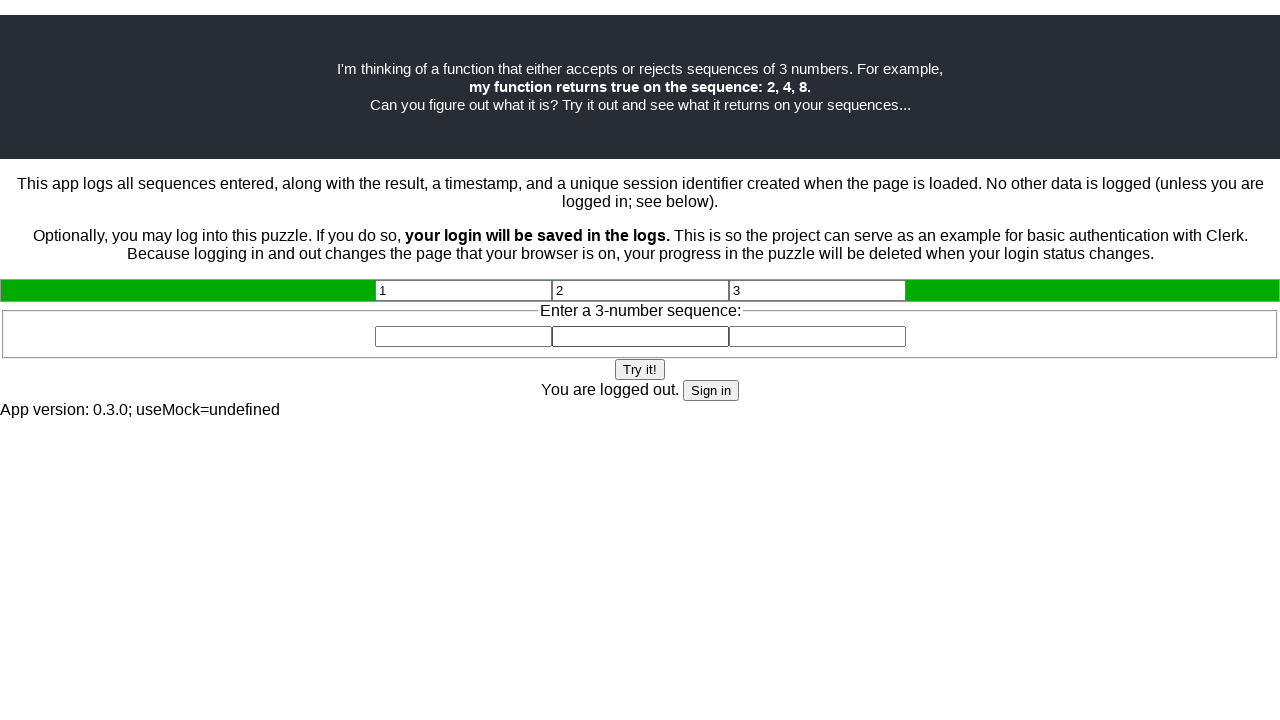

Filled input field 1 with value 4 in second round on .new-round >> input >> nth=0
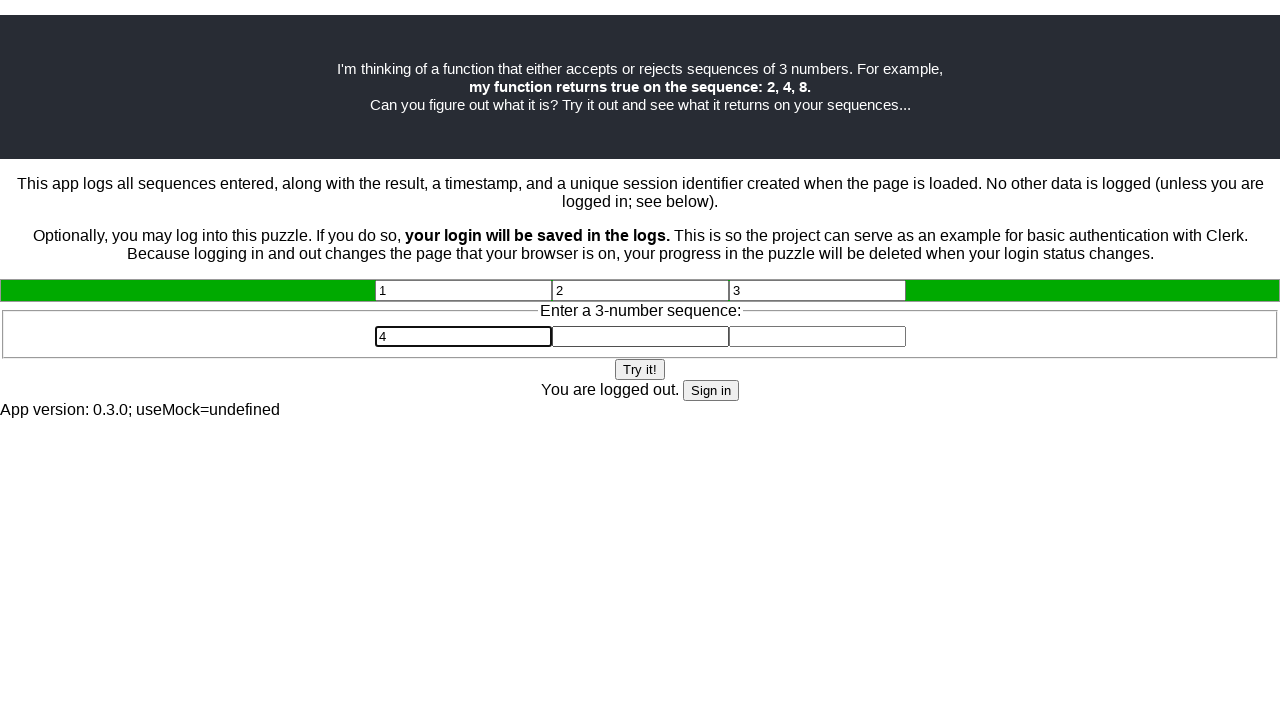

Filled input field 2 with value 5 in second round on .new-round >> input >> nth=1
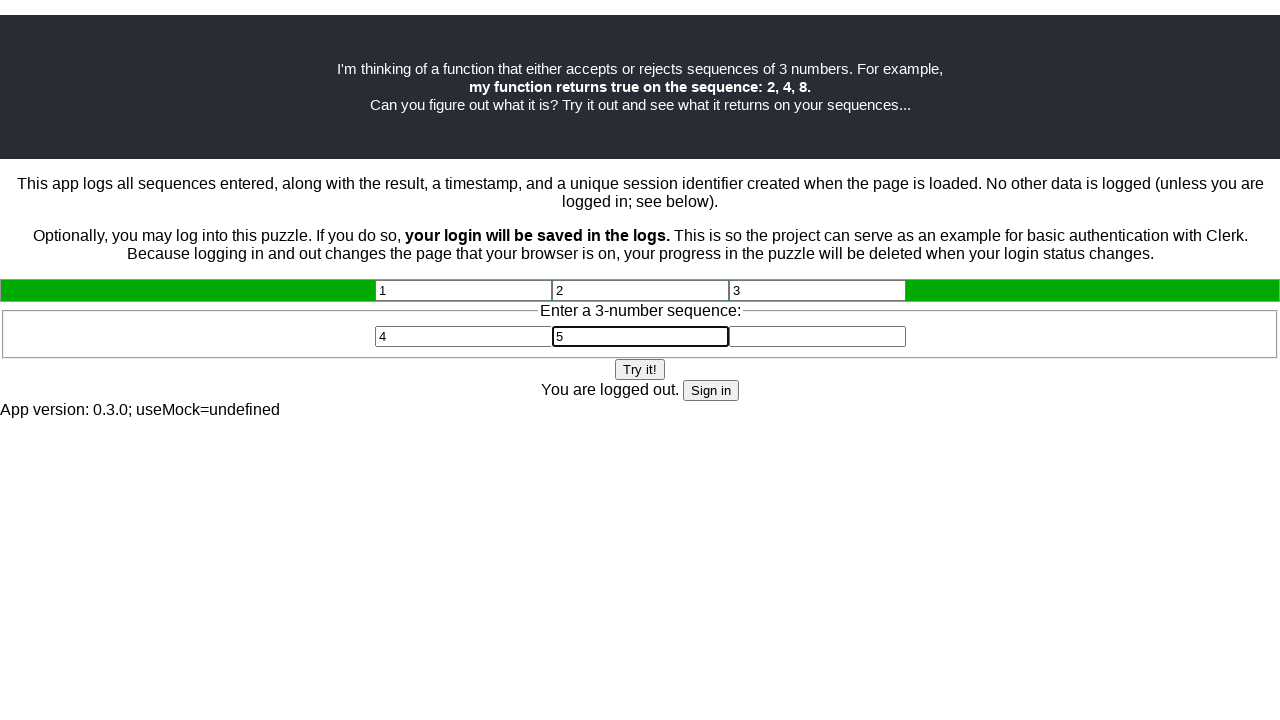

Filled input field 3 with value 6 in second round on .new-round >> input >> nth=2
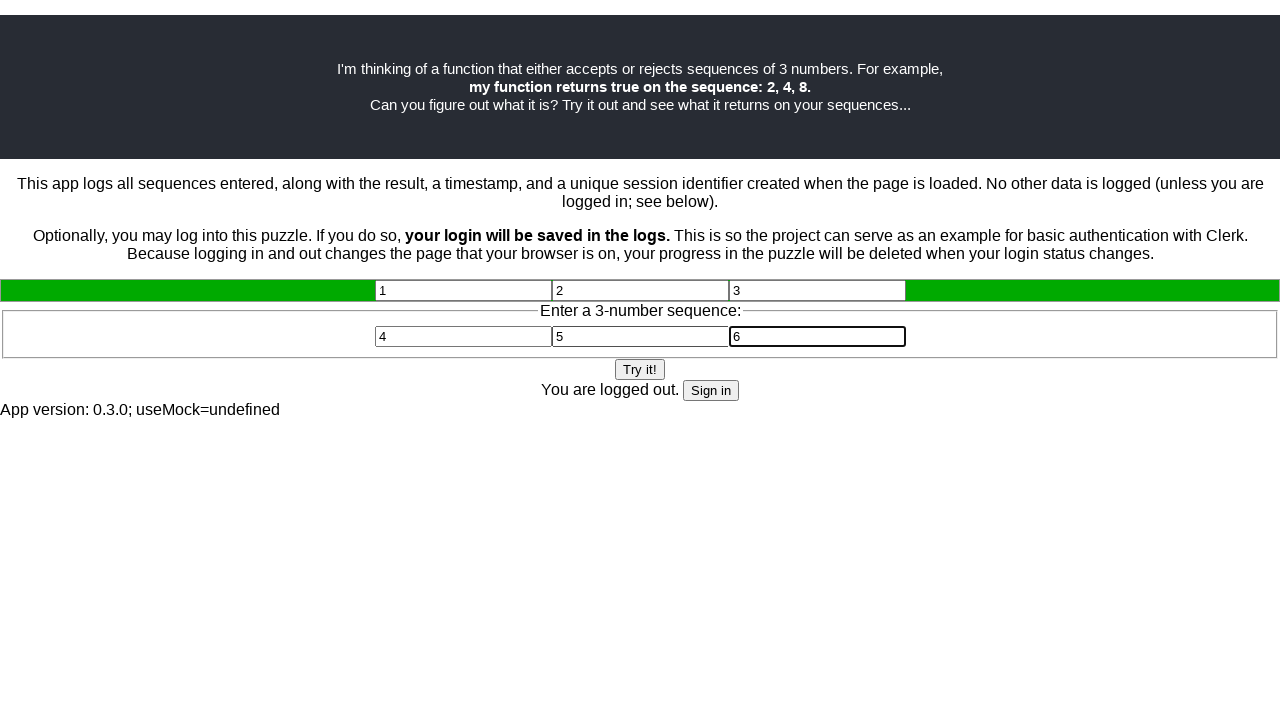

Clicked submit button after second round of inputs at (640, 369) on .new-round >> button
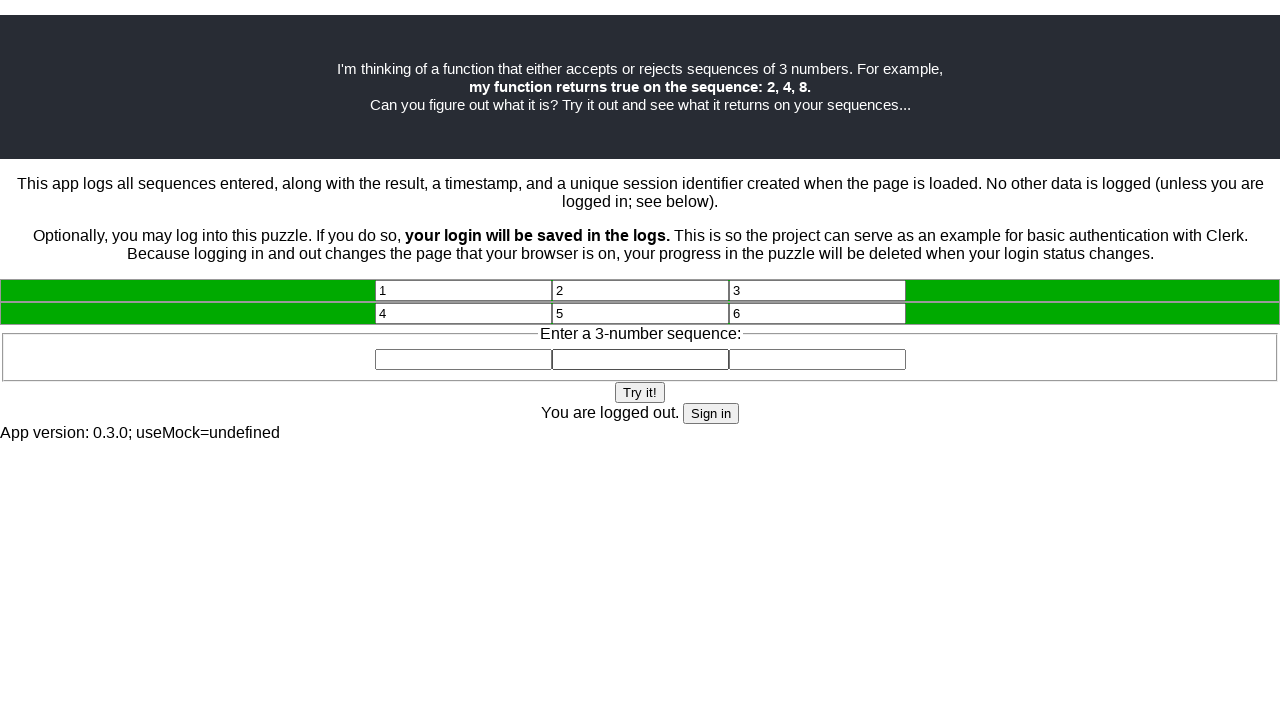

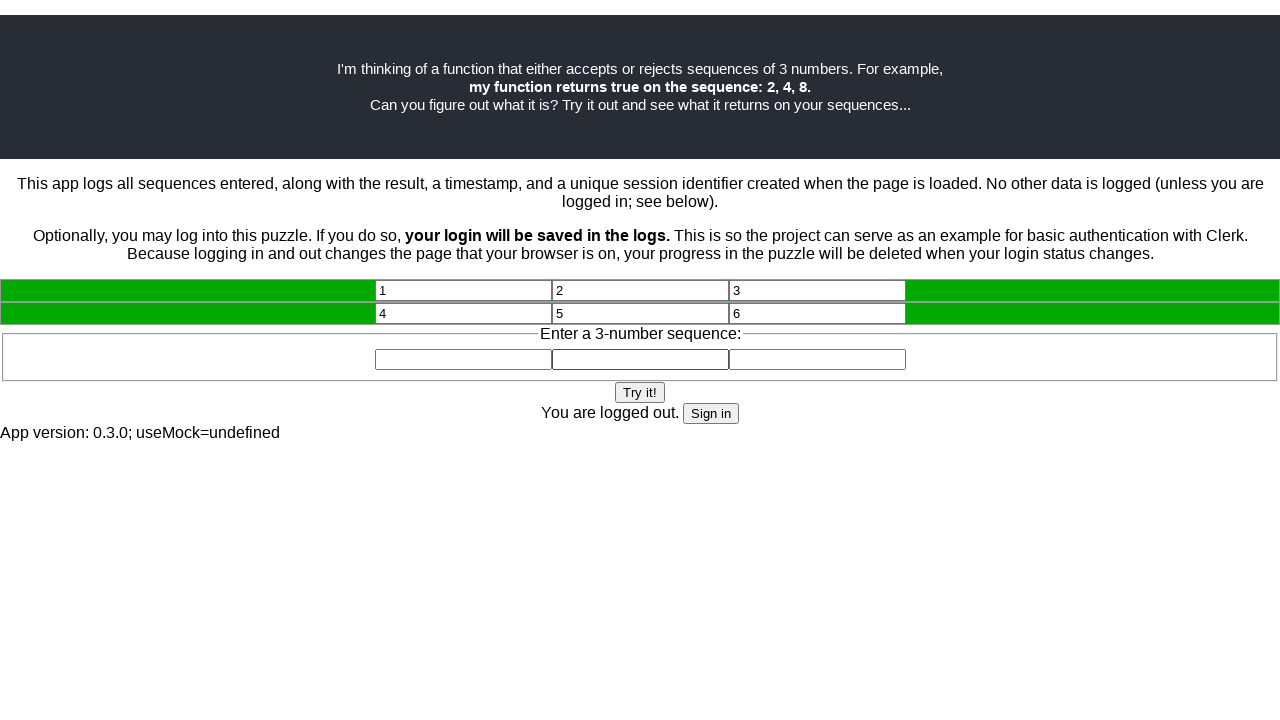